Tests an e-commerce vegetable store by searching for products containing "ca", verifying 4 products are displayed, adding items to cart, and validating the brand logo text

Starting URL: https://rahulshettyacademy.com/seleniumPractise/#/

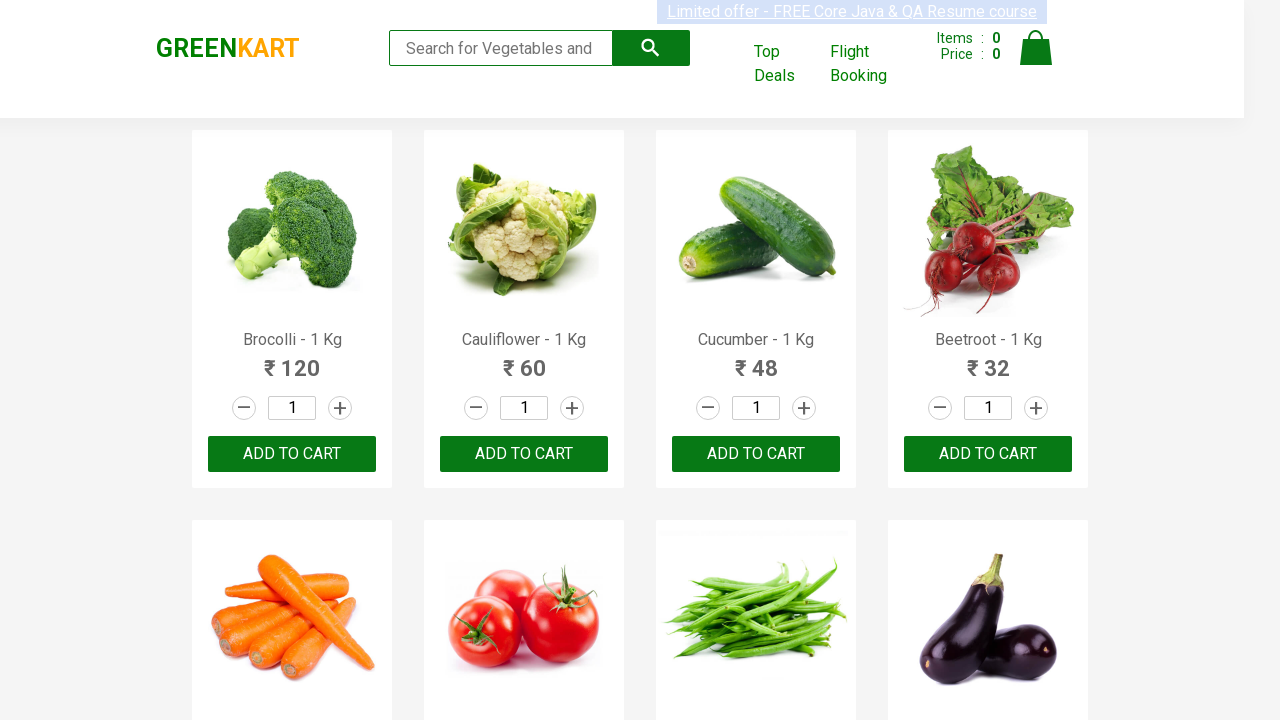

Entered 'ca' in search box to filter products on .search-keyword
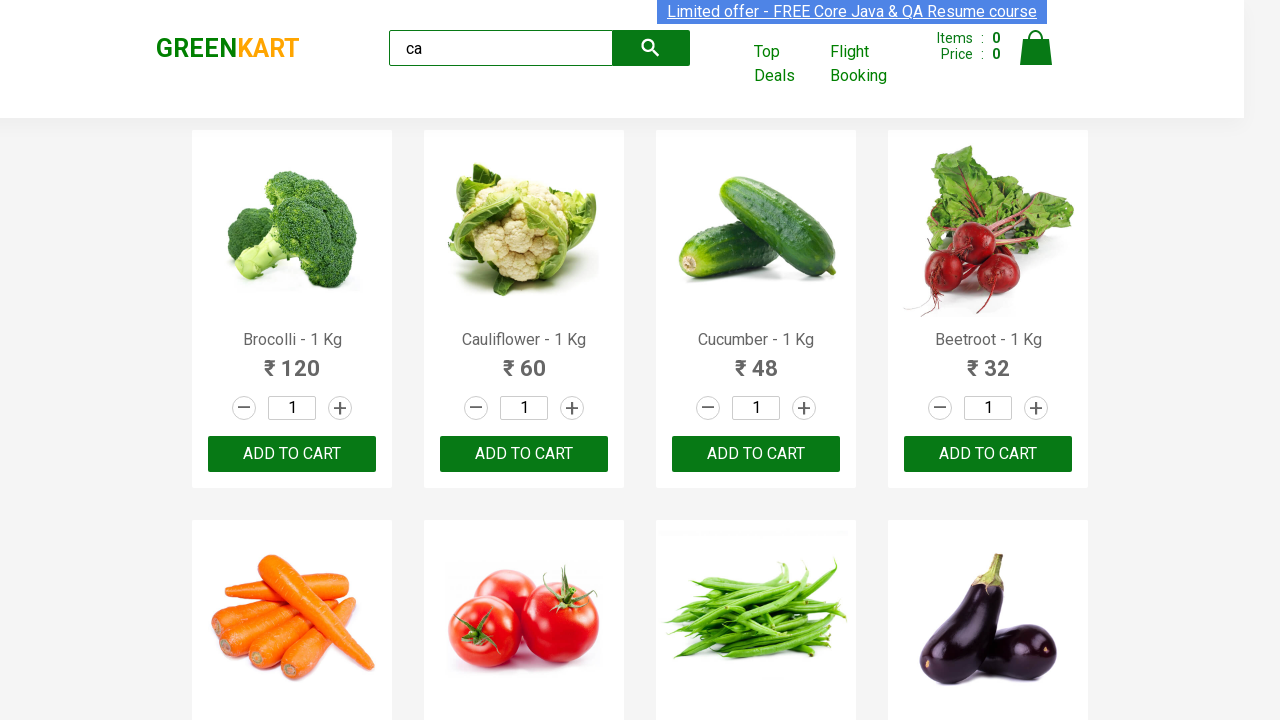

Waited 2 seconds for products to load
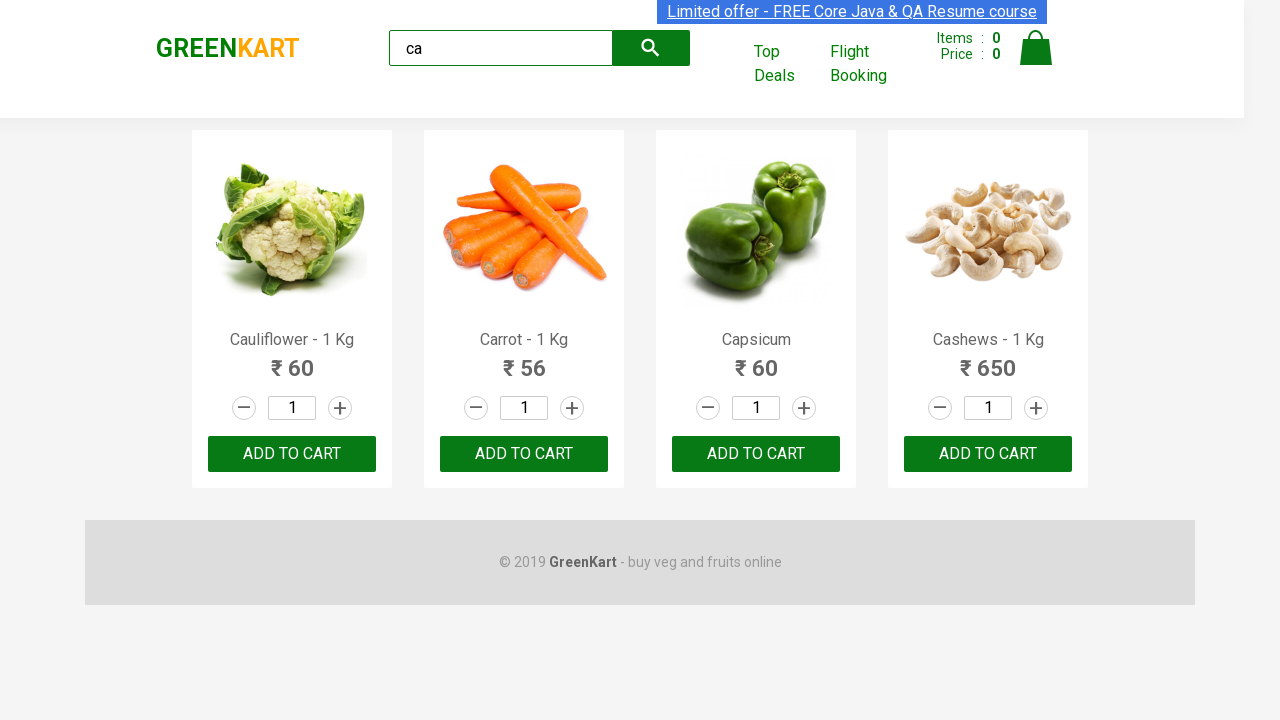

Waited for visible products to appear
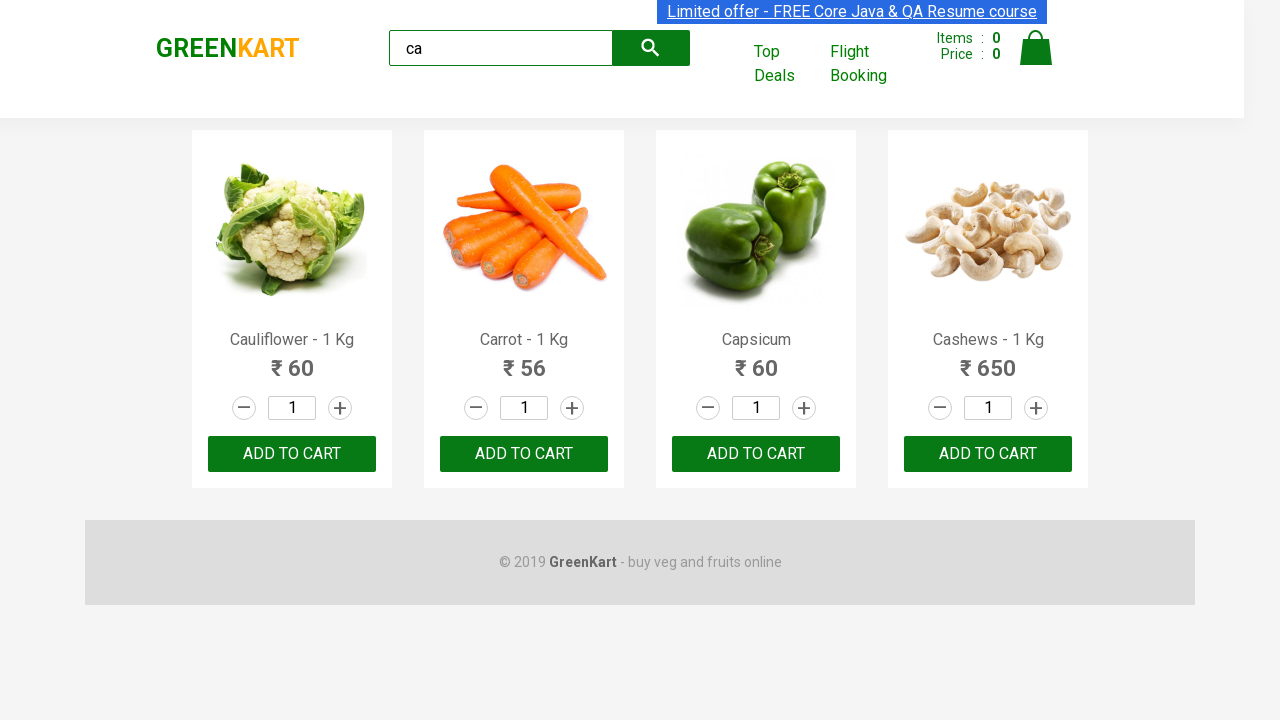

Located all visible products on the page
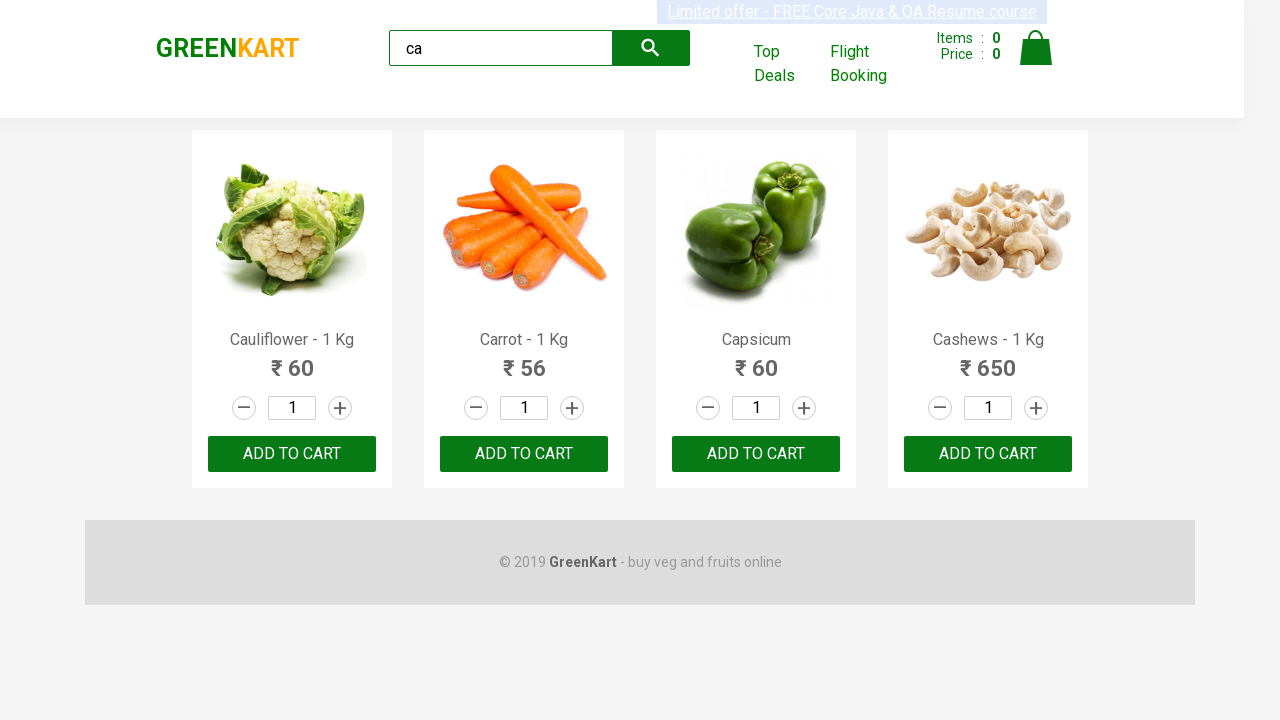

Verified that exactly 4 products are displayed
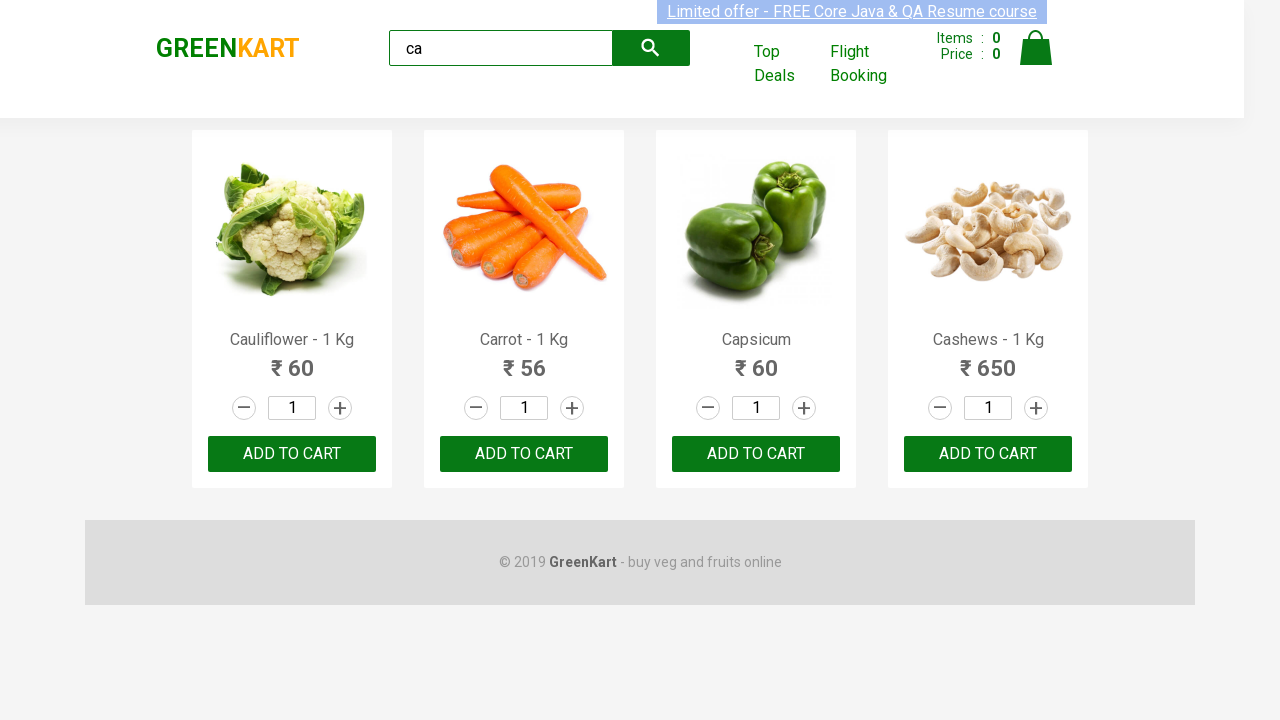

Clicked ADD TO CART button on third product at (756, 454) on .products .product >> nth=2 >> text=ADD TO CART
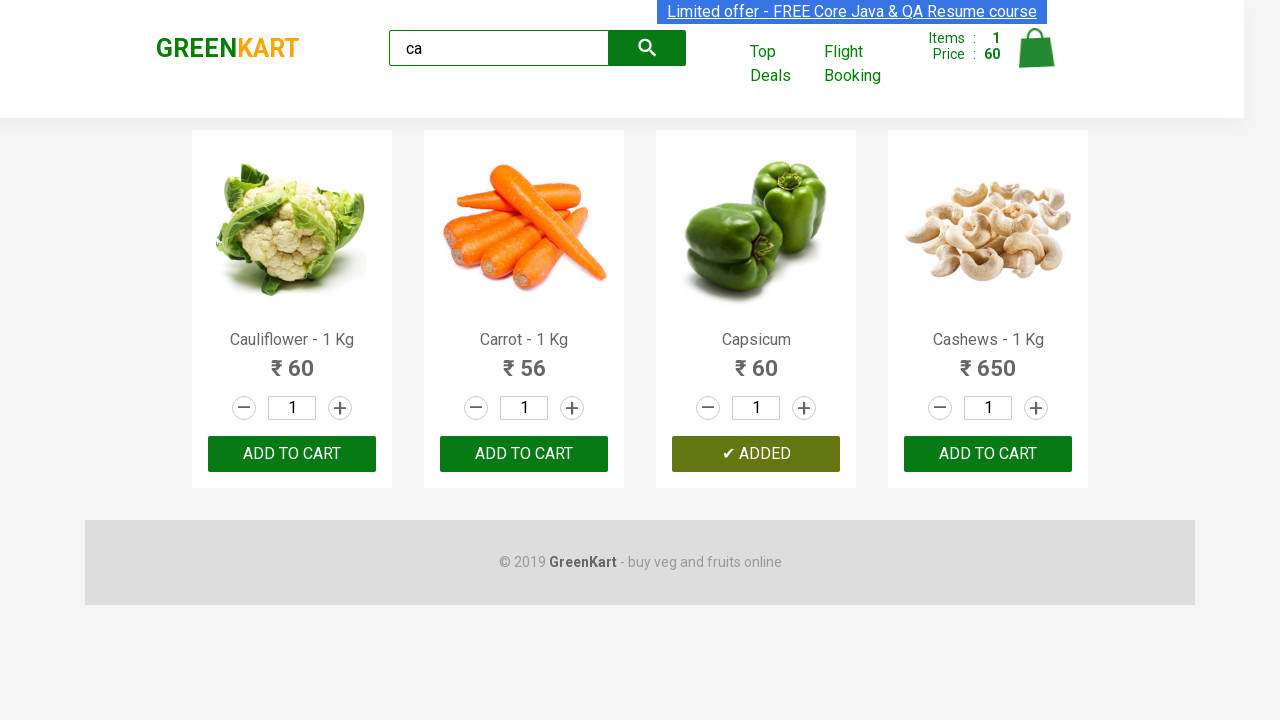

Located all products to search for Cashews
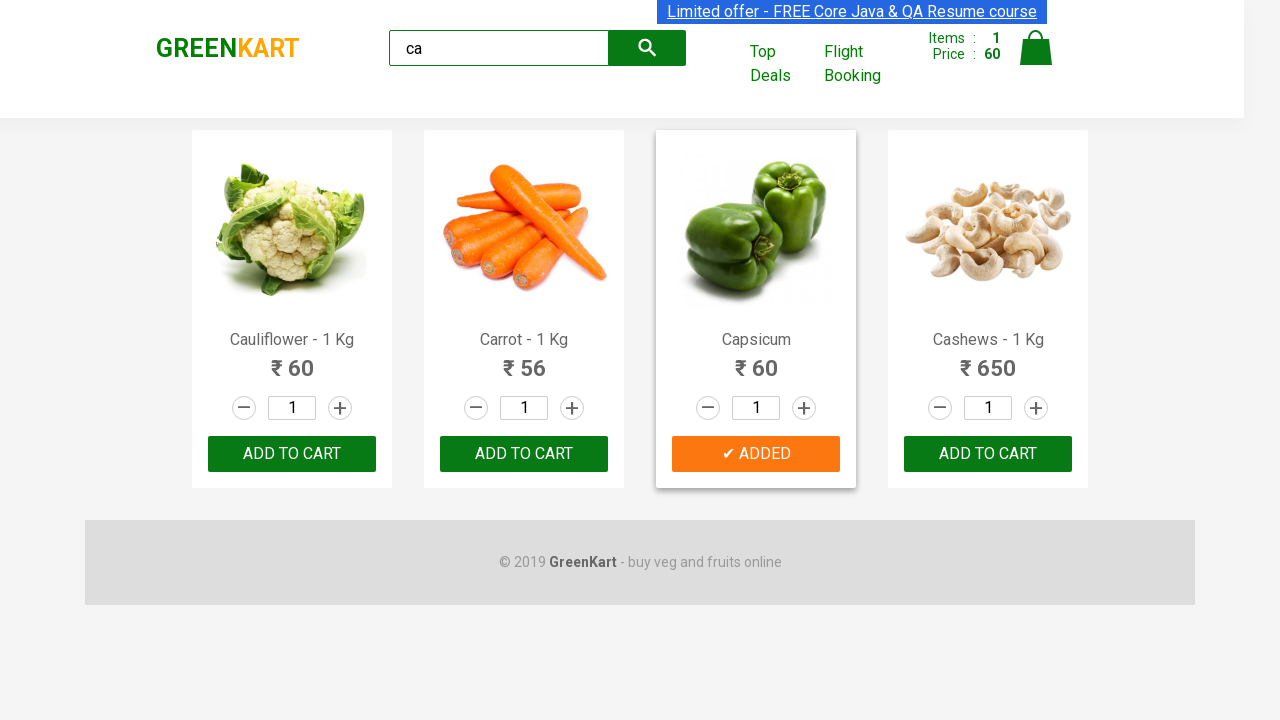

Found 4 total products
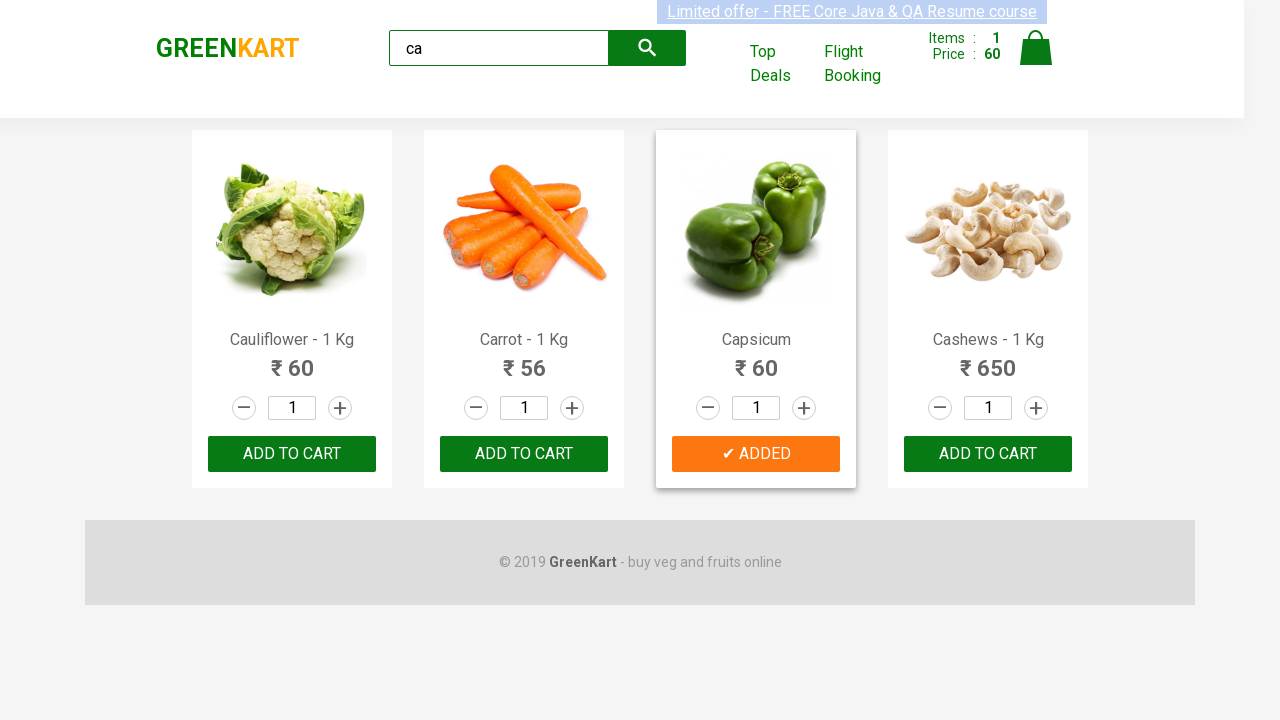

Retrieved product name: Cauliflower - 1 Kg
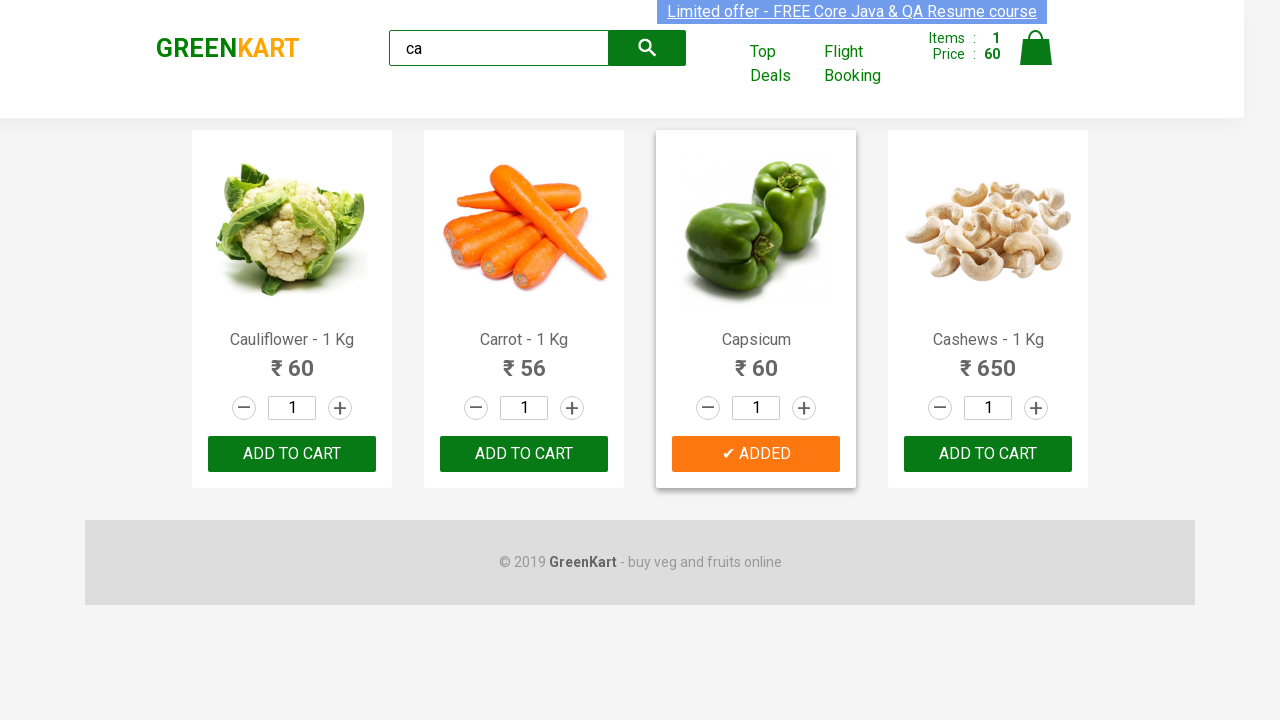

Retrieved product name: Carrot - 1 Kg
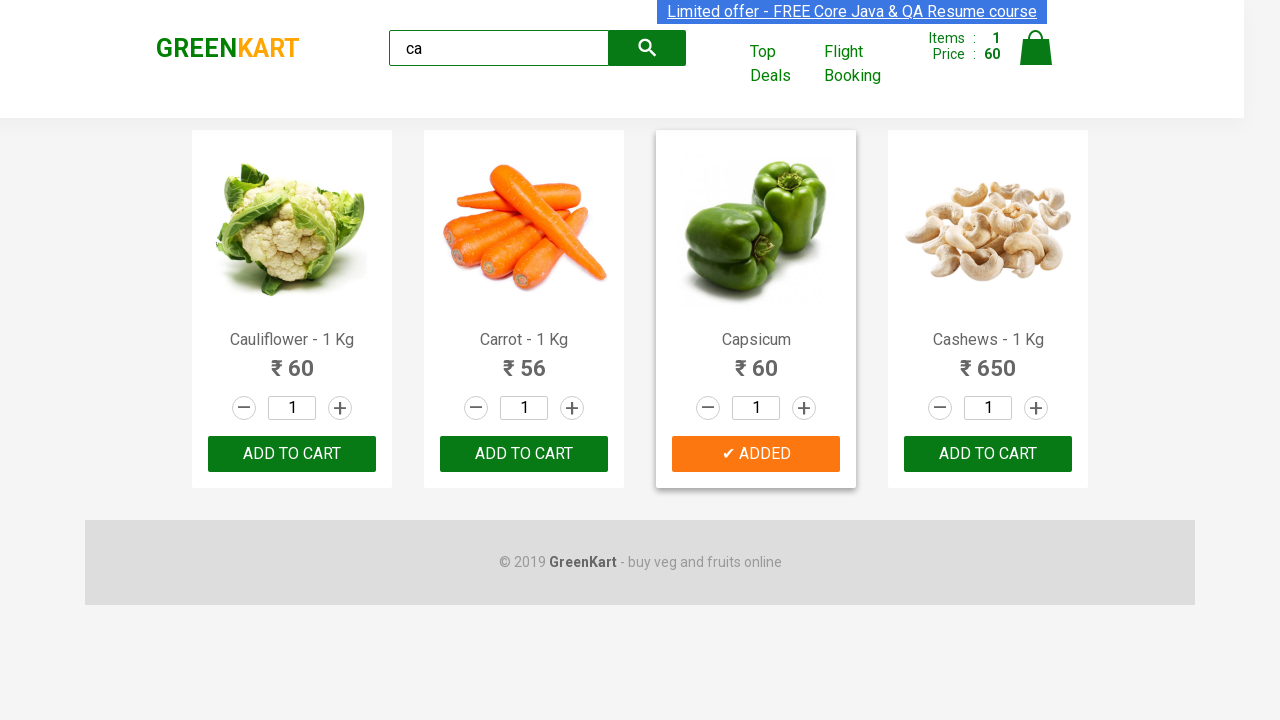

Retrieved product name: Capsicum
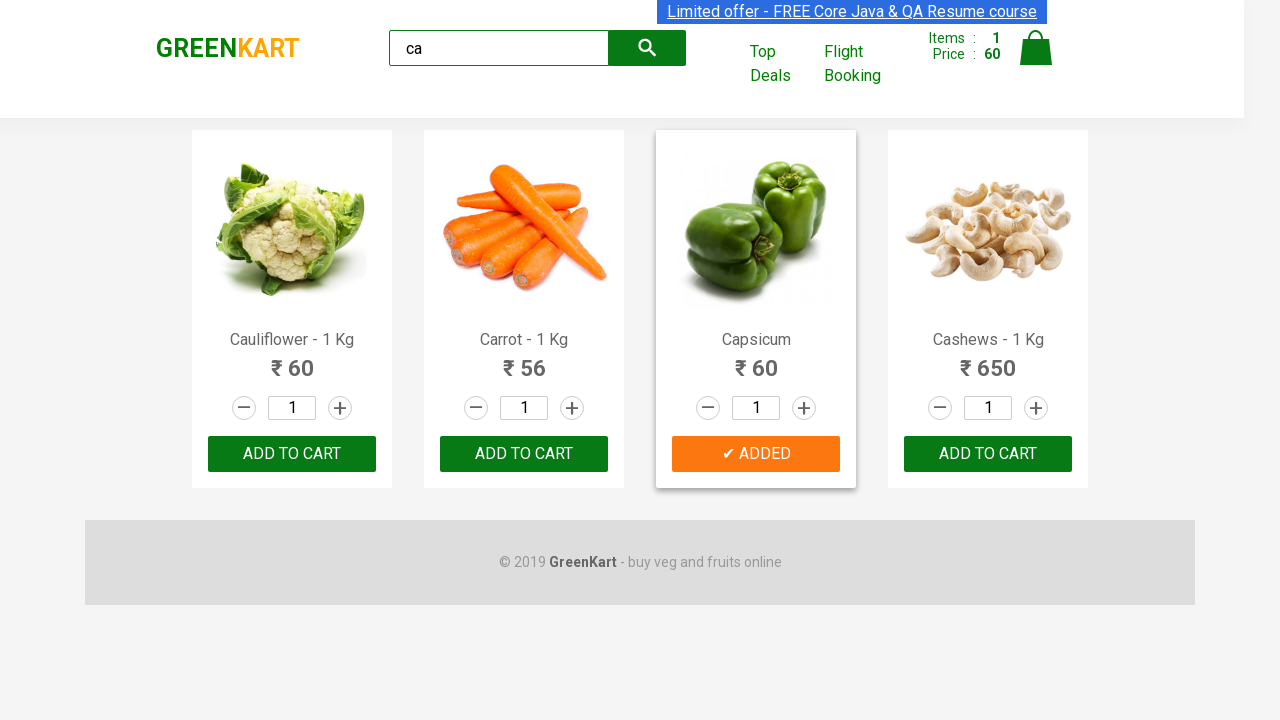

Retrieved product name: Cashews - 1 Kg
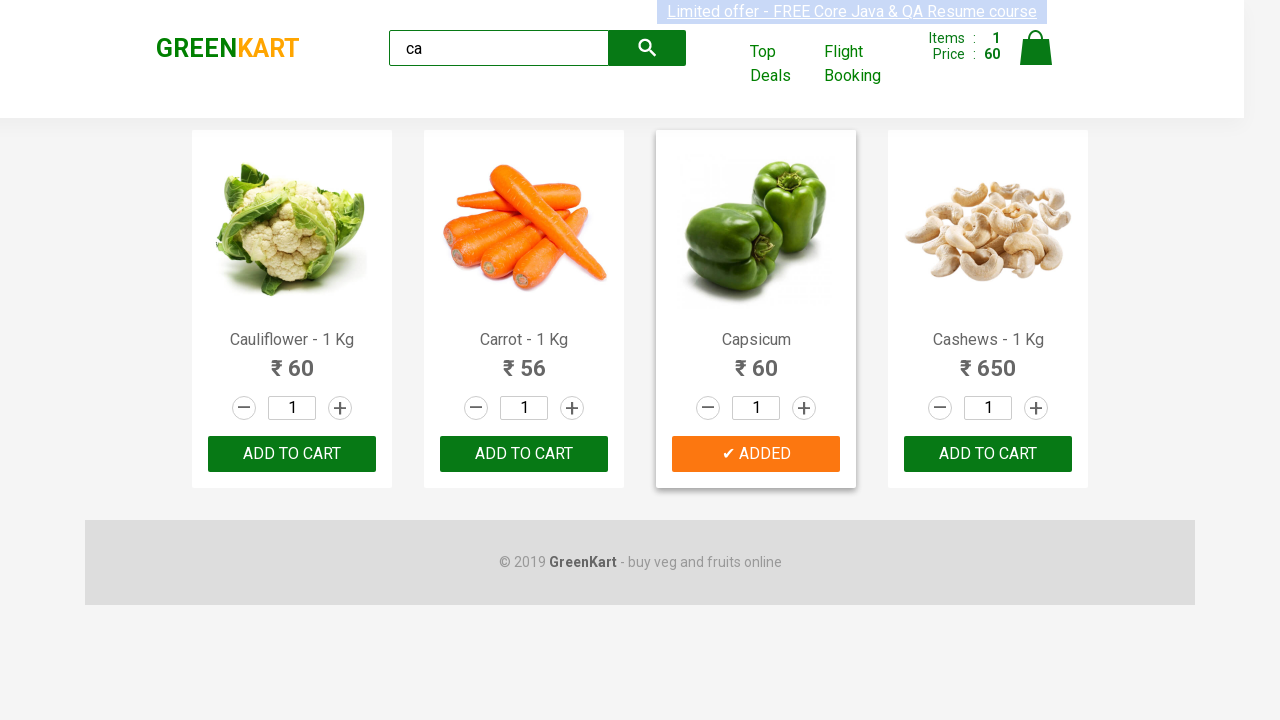

Clicked ADD TO CART button on Cashews product at (988, 454) on .products .product >> nth=3 >> button
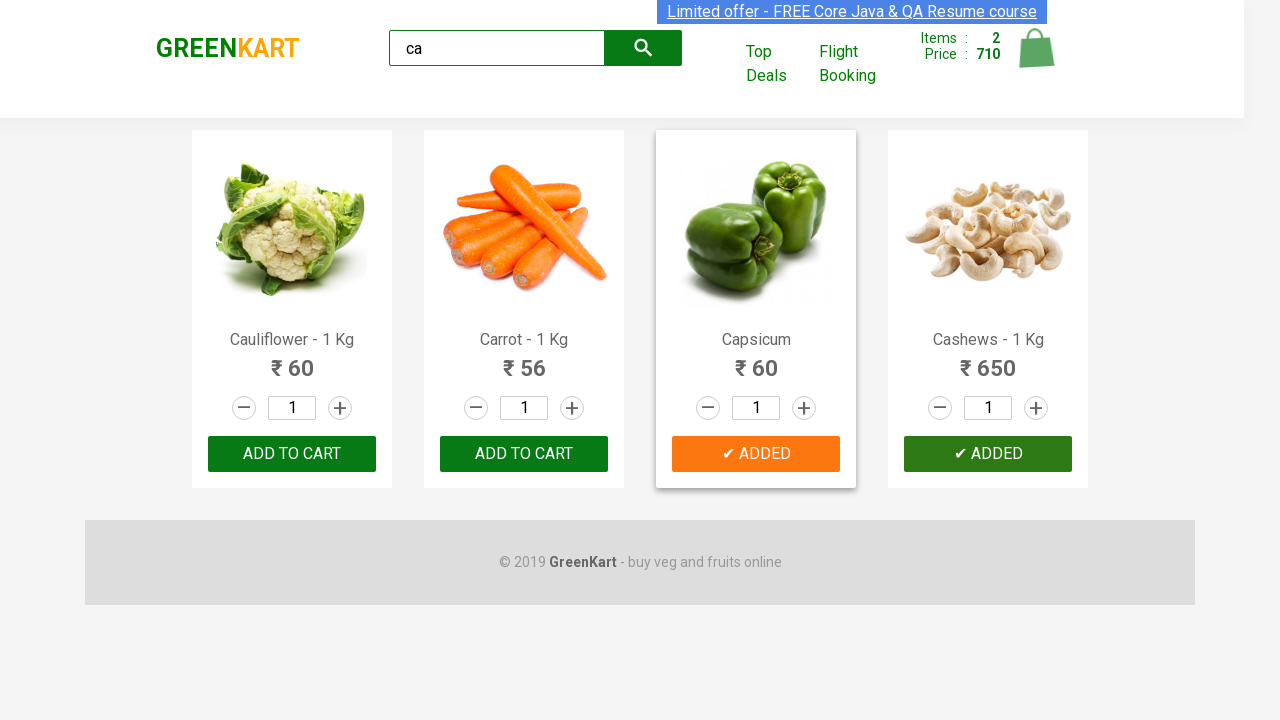

Located brand logo element
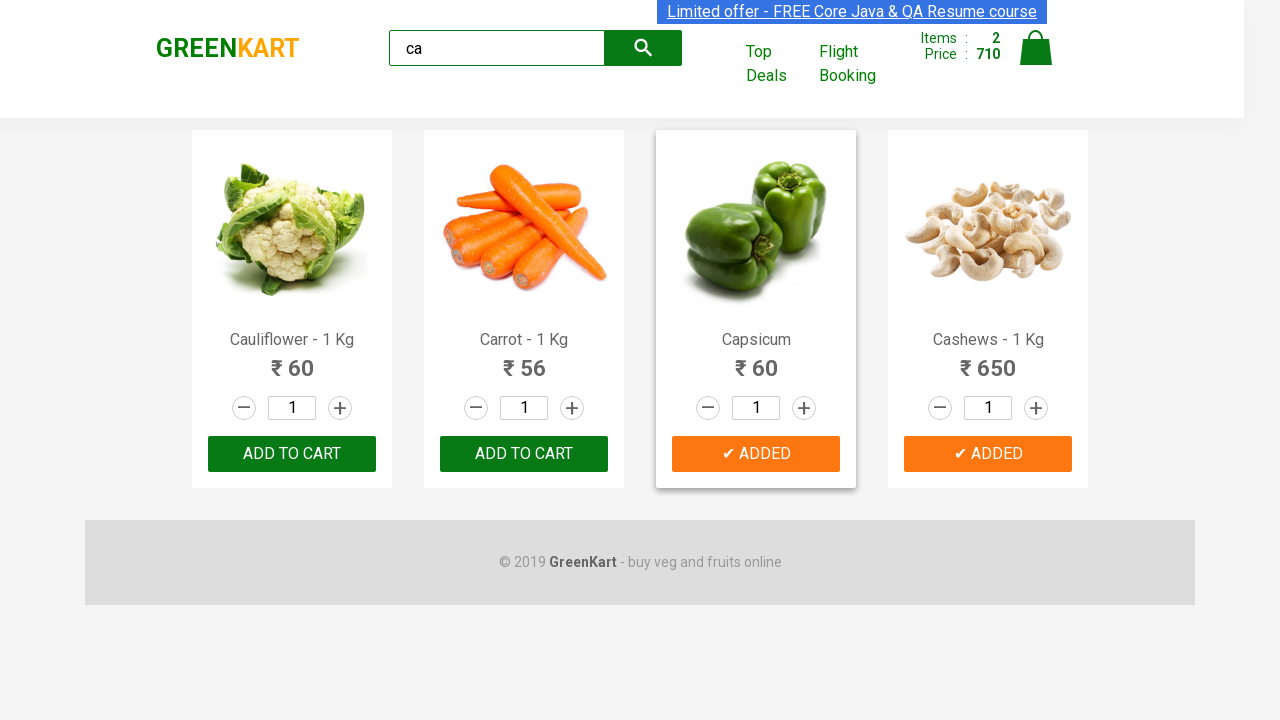

Verified brand logo text is 'GREENKART'
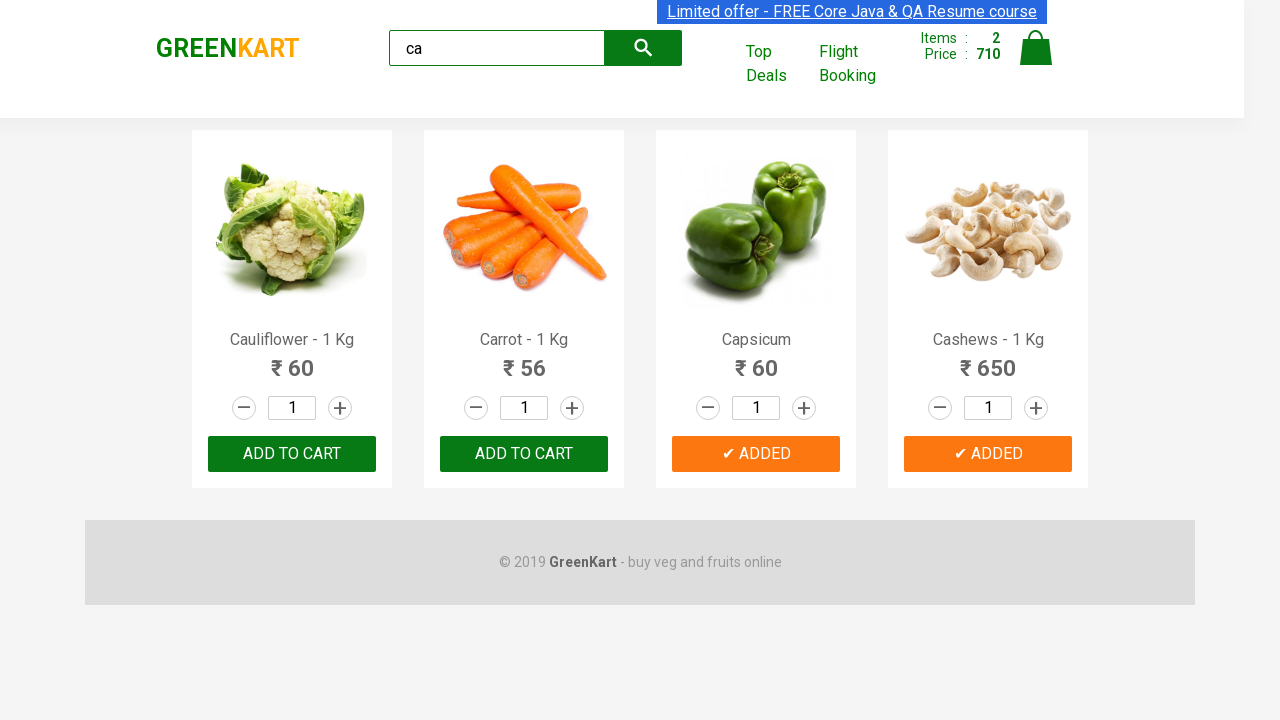

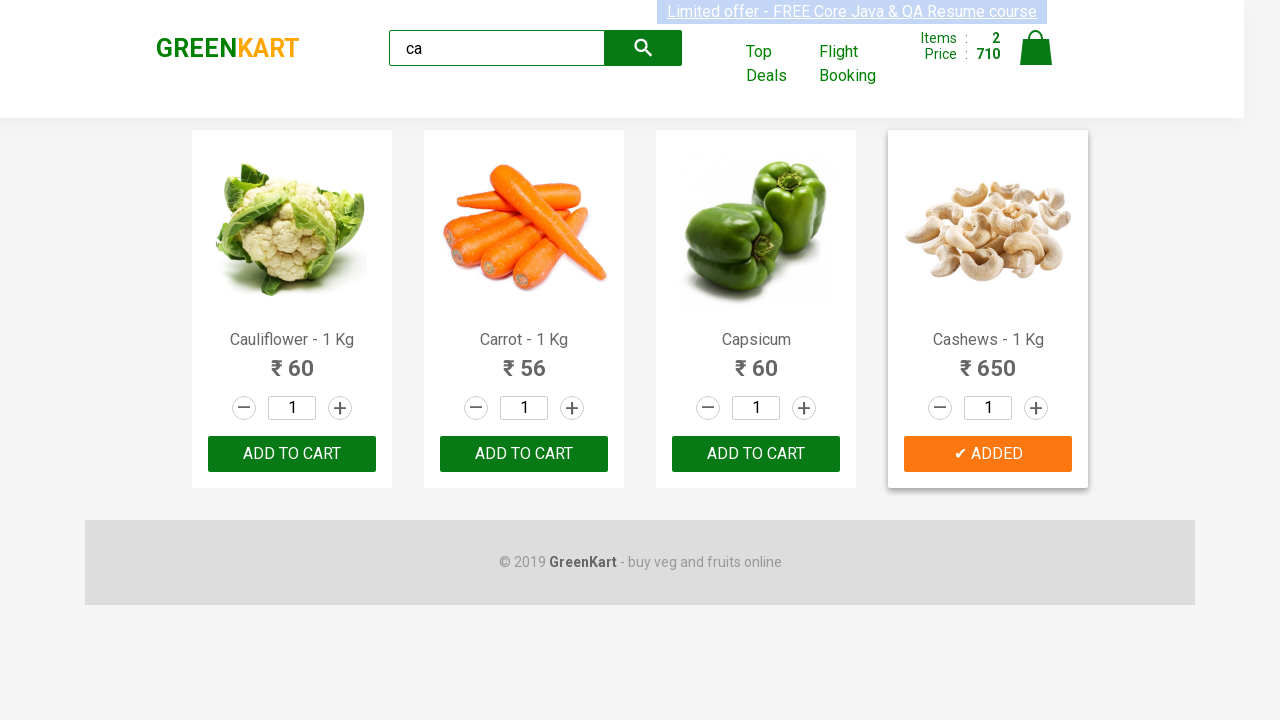